Navigates to 163.com and verifies the login navigation element is present by locating it via CSS selector.

Starting URL: https://www.163.com/

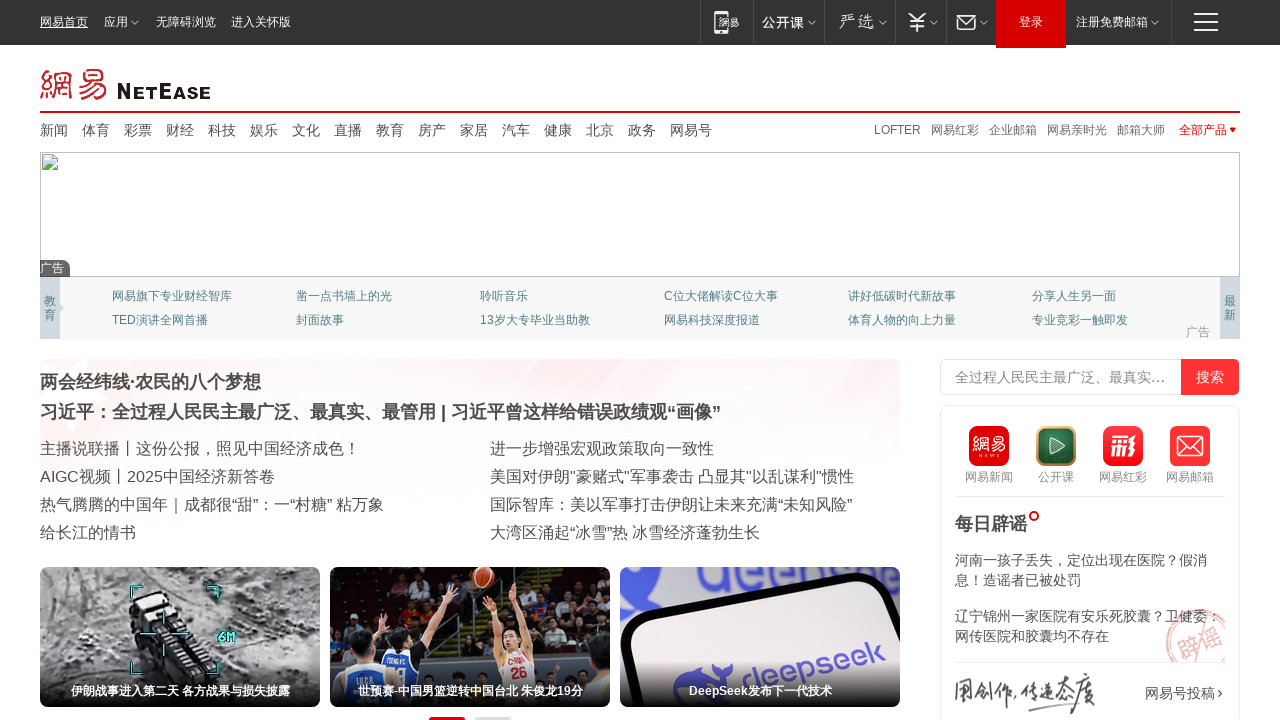

Waited for login navigation element to be present using CSS selector 'a.ntes-nav-login-title'
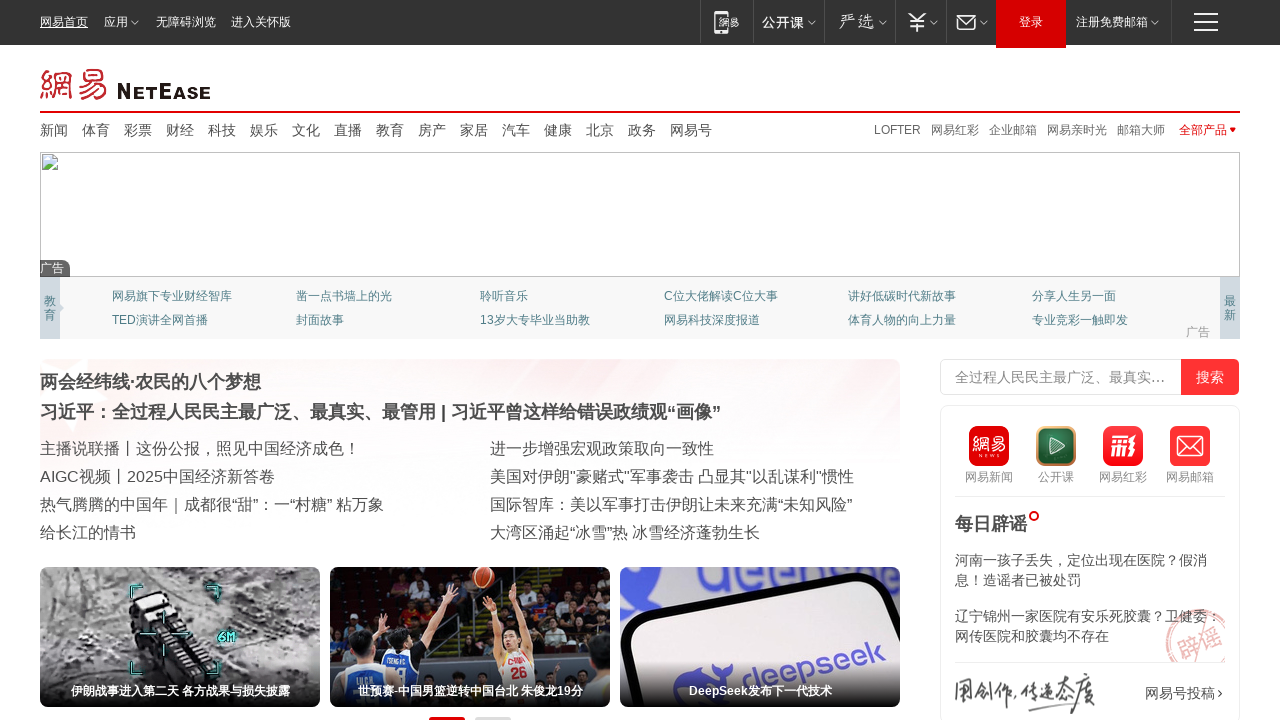

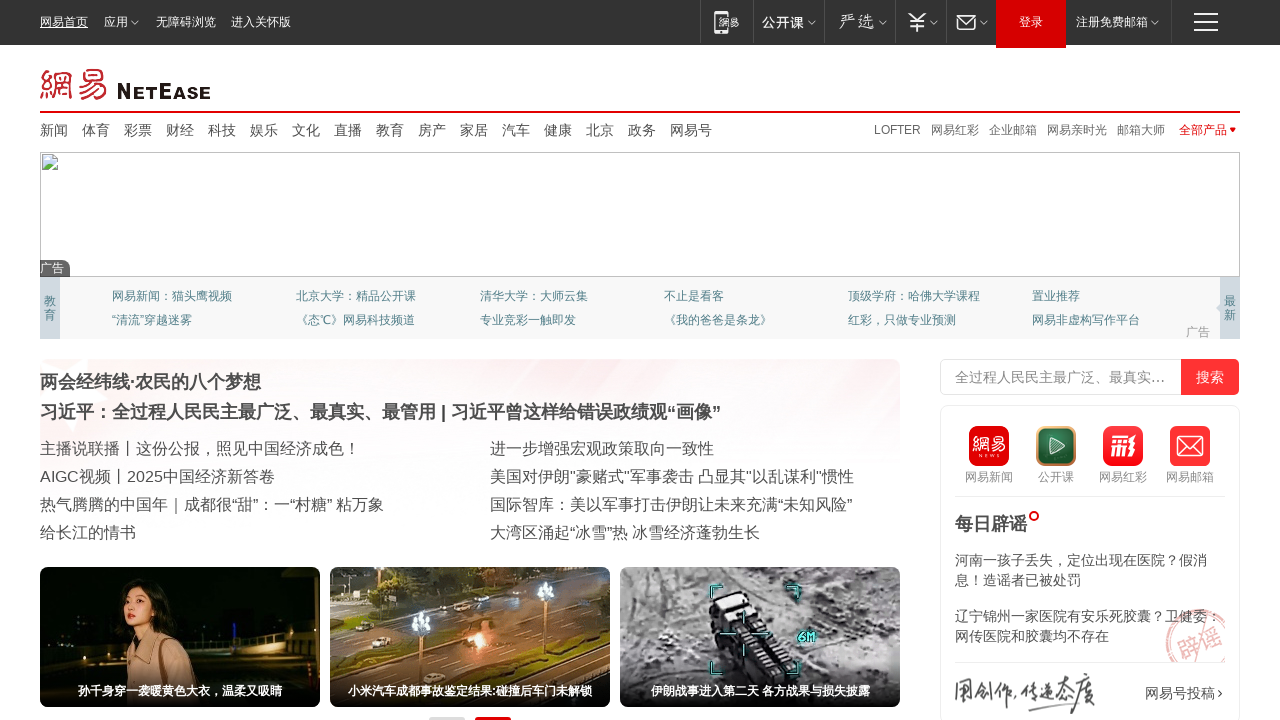